Tests checkbox interactions by checking all checkboxes, unchecking the last three, then re-checking any unchecked ones. Then navigates to another page to test JavaScript alert handling including simple alerts, confirmation dialogs, and prompt dialogs.

Starting URL: https://testautomationpractice.blogspot.com/

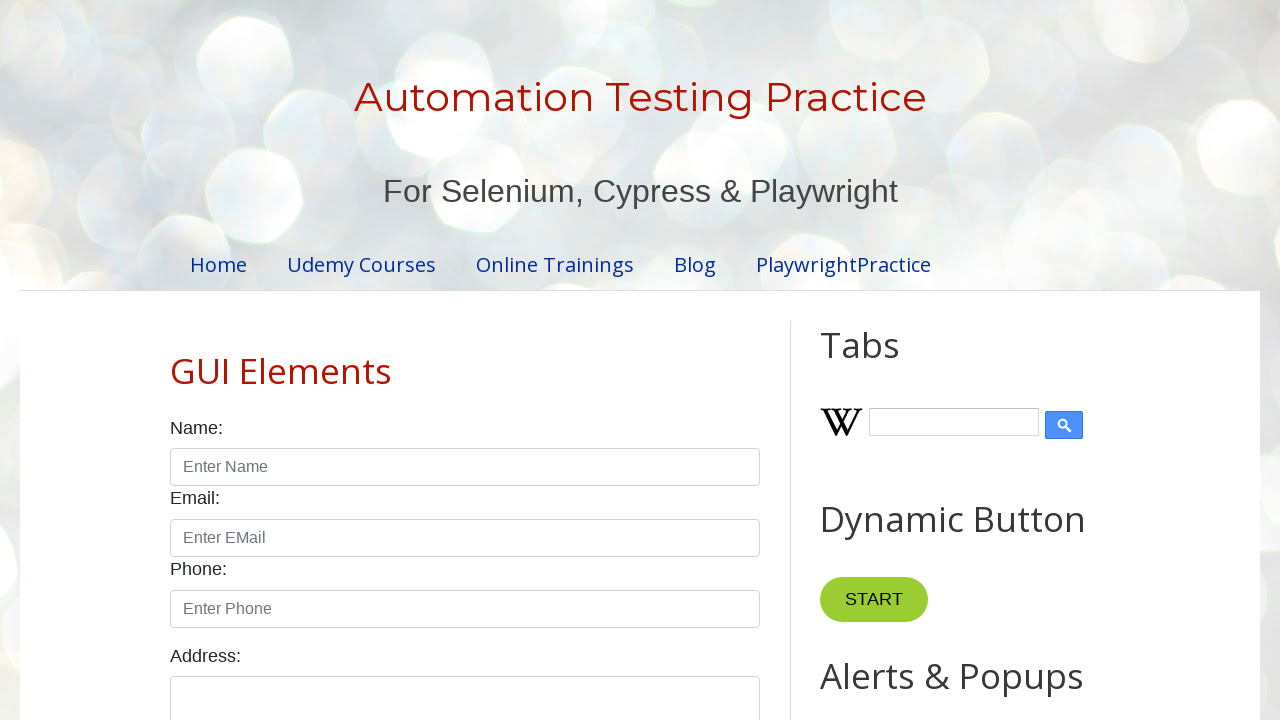

Waited for checkboxes to load
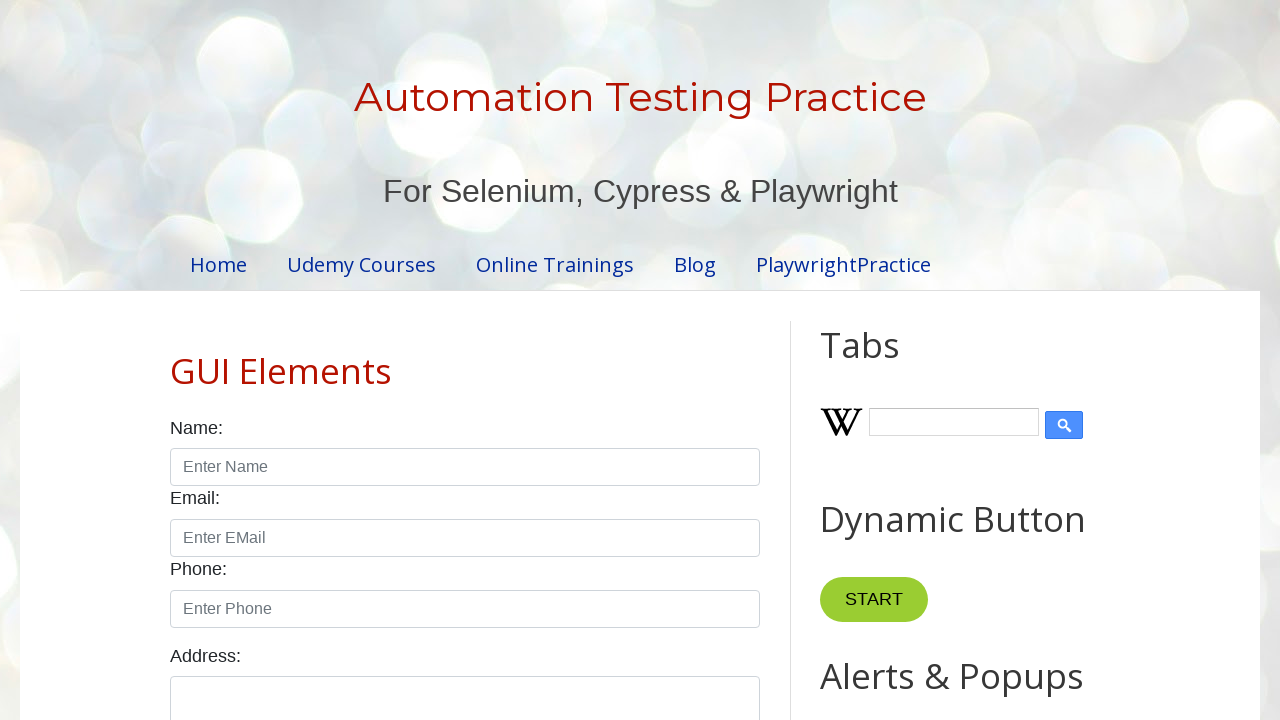

Located all checkbox elements
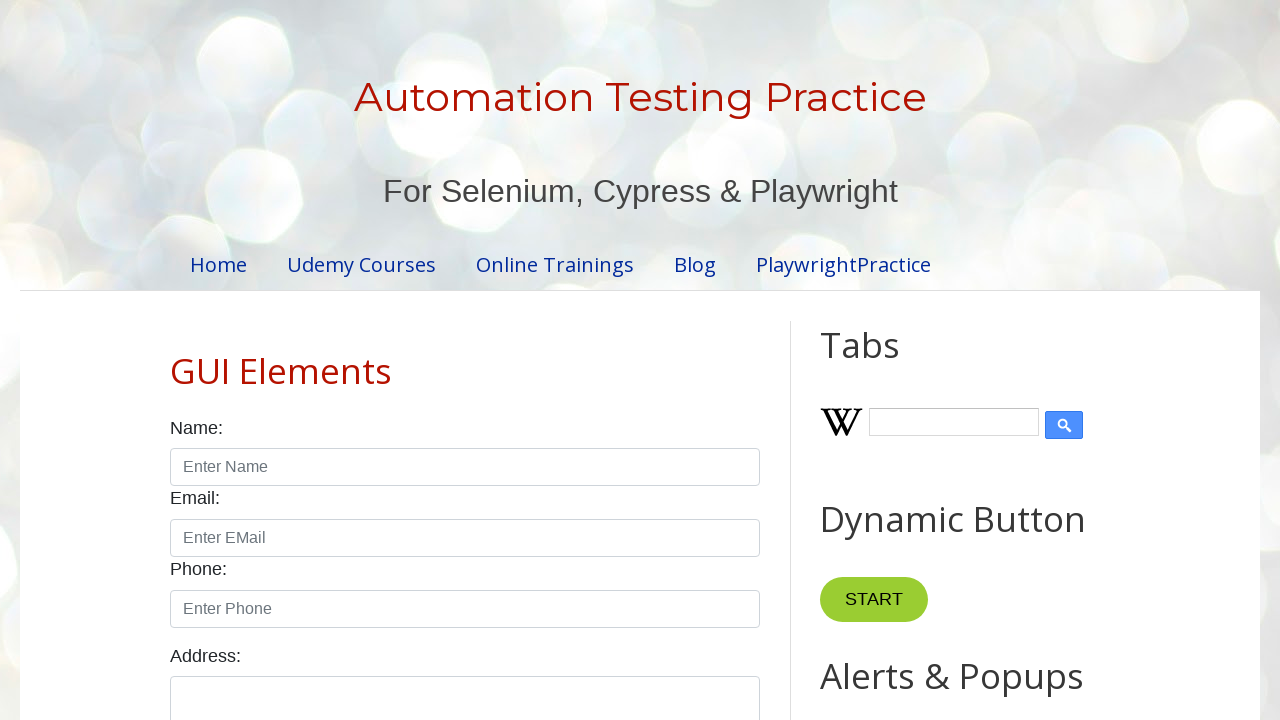

Found 7 checkboxes
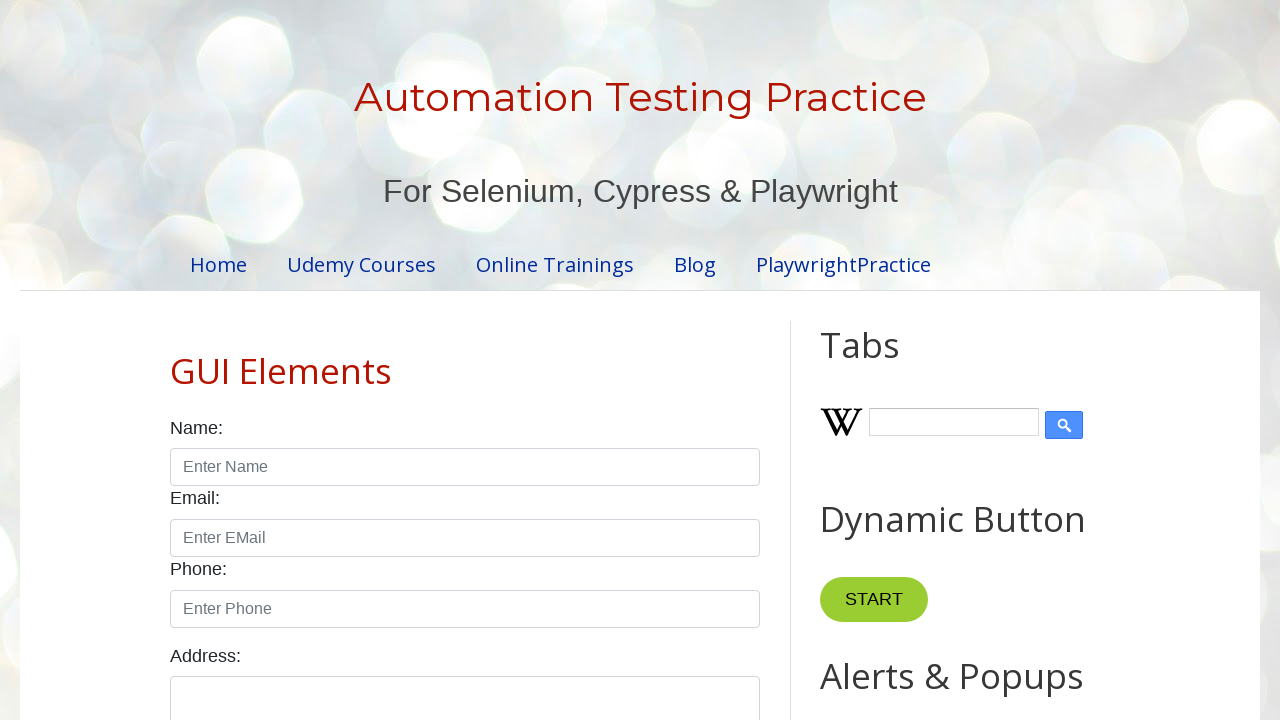

Checked checkbox 1 of 7 at (176, 360) on input.form-check-input[type='checkbox'] >> nth=0
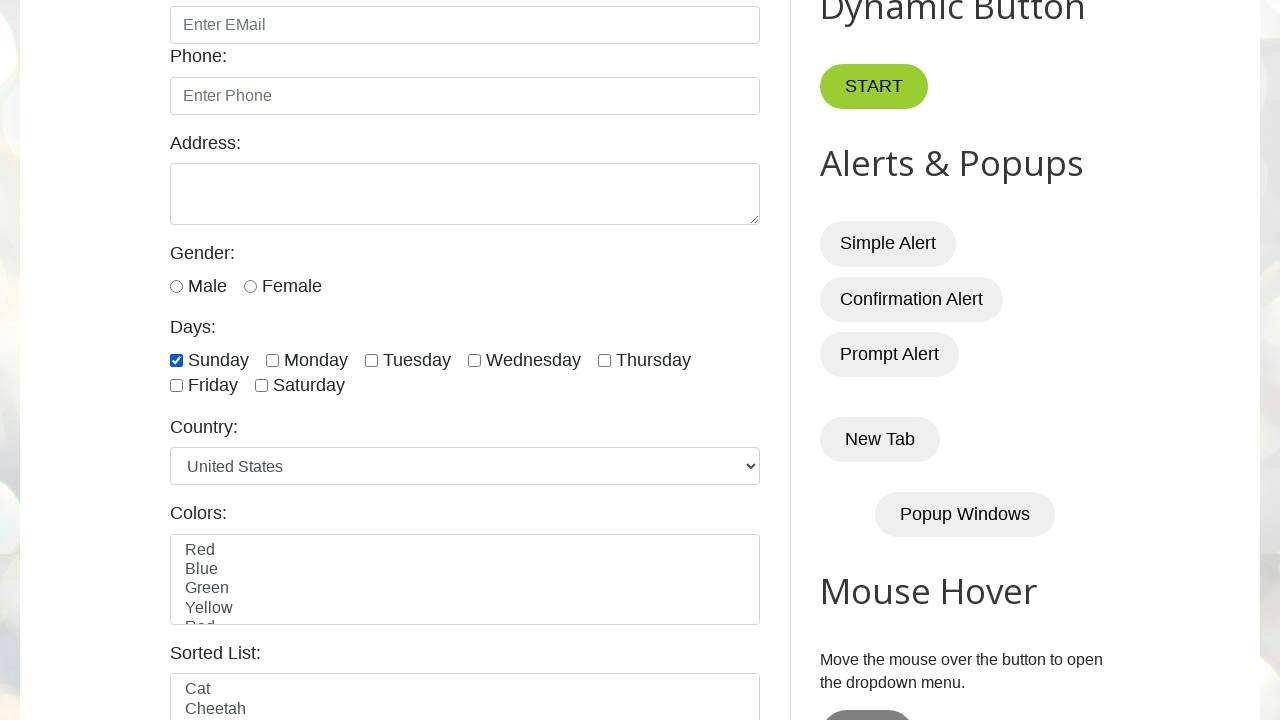

Checked checkbox 2 of 7 at (272, 360) on input.form-check-input[type='checkbox'] >> nth=1
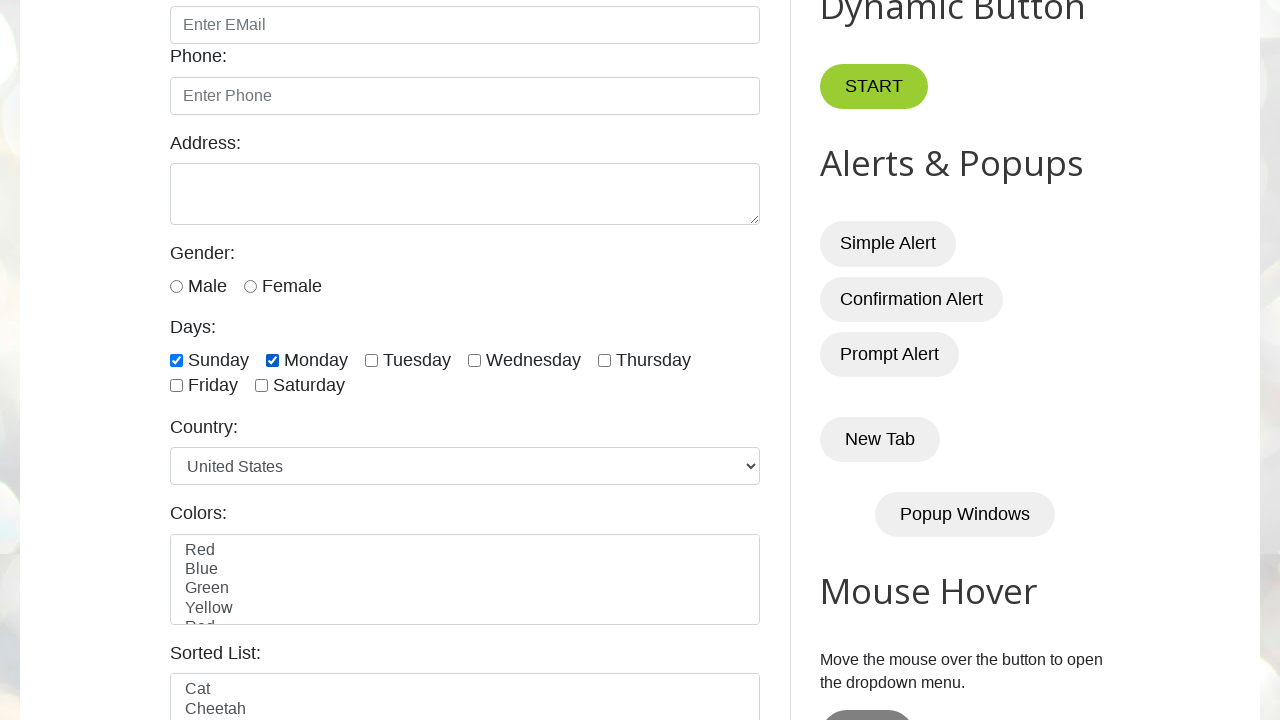

Checked checkbox 3 of 7 at (372, 360) on input.form-check-input[type='checkbox'] >> nth=2
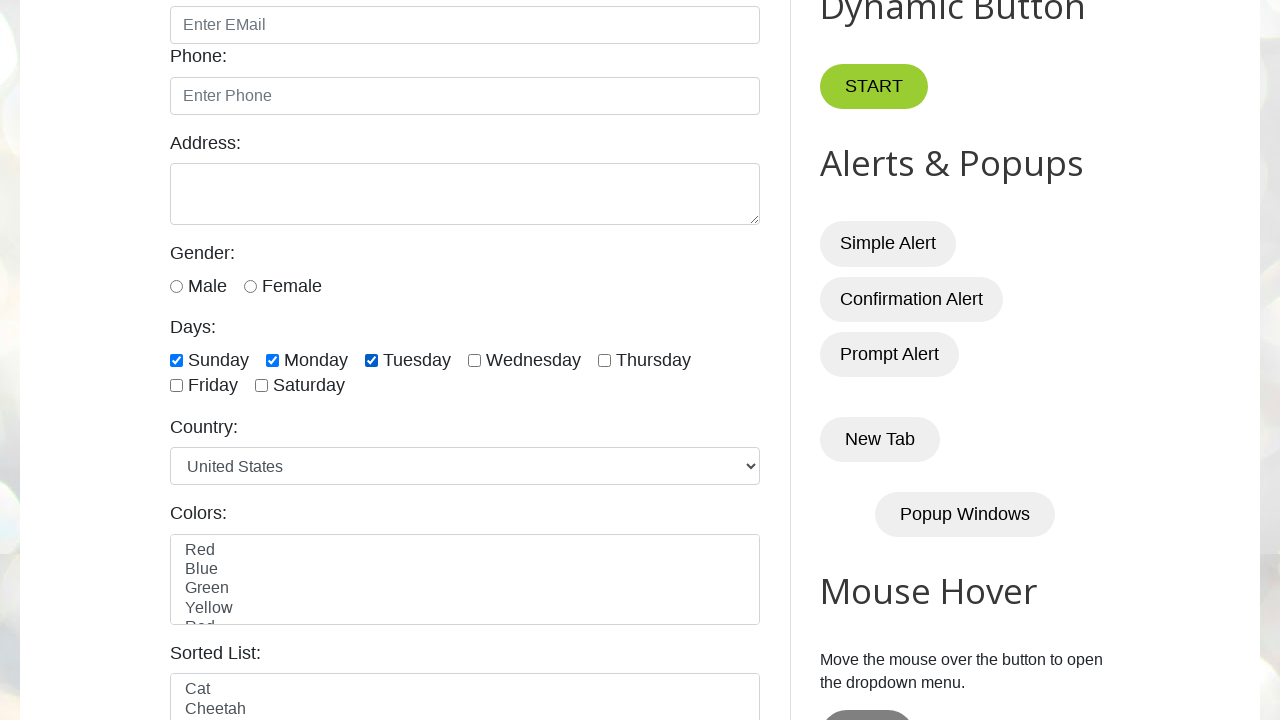

Checked checkbox 4 of 7 at (474, 360) on input.form-check-input[type='checkbox'] >> nth=3
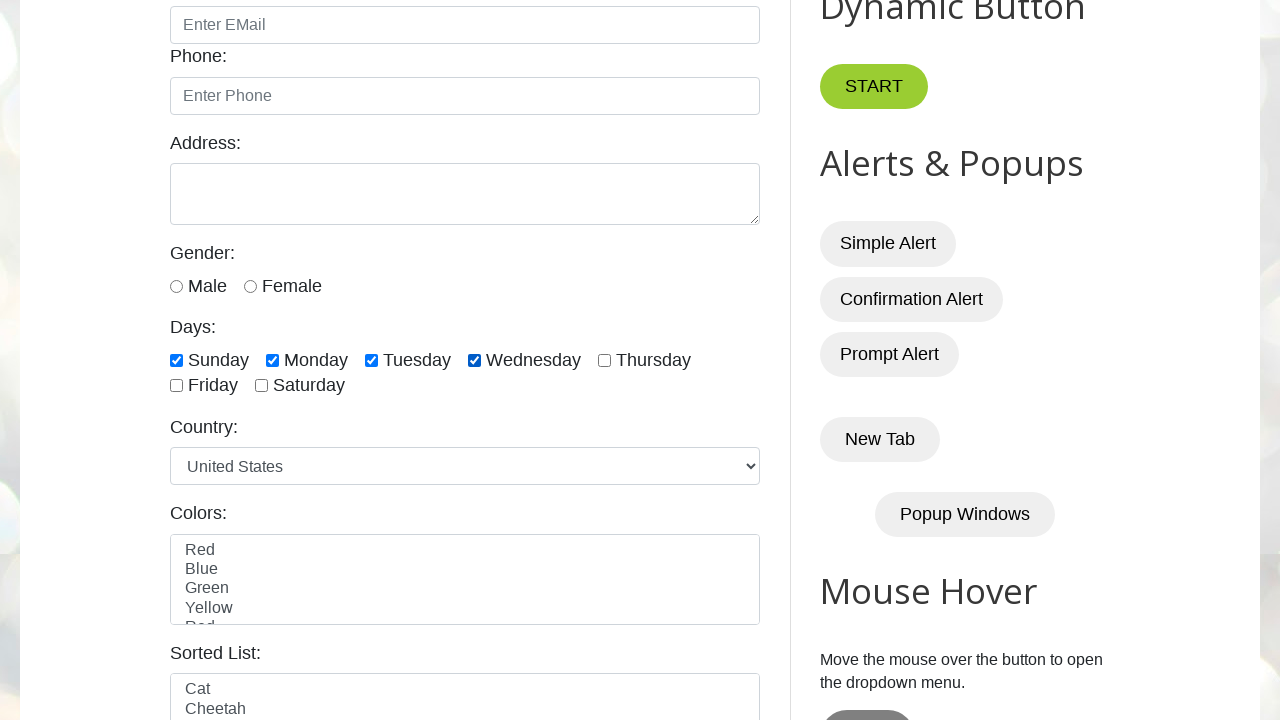

Checked checkbox 5 of 7 at (604, 360) on input.form-check-input[type='checkbox'] >> nth=4
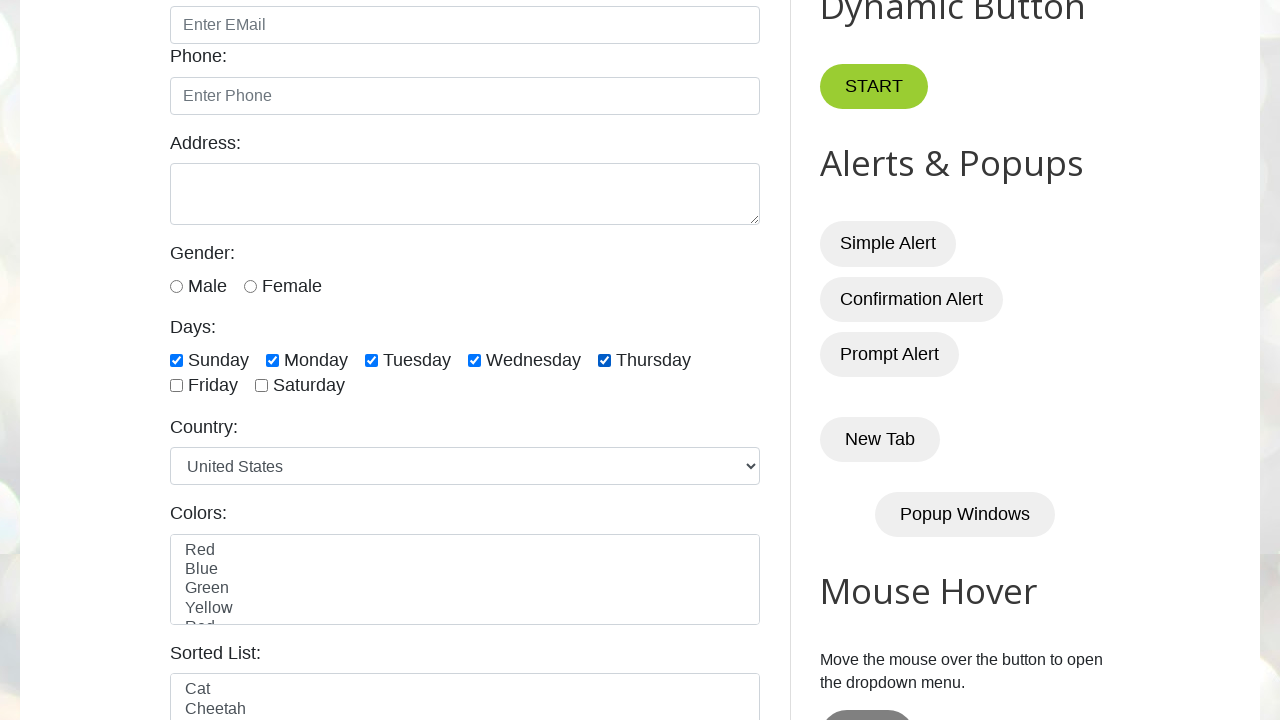

Checked checkbox 6 of 7 at (176, 386) on input.form-check-input[type='checkbox'] >> nth=5
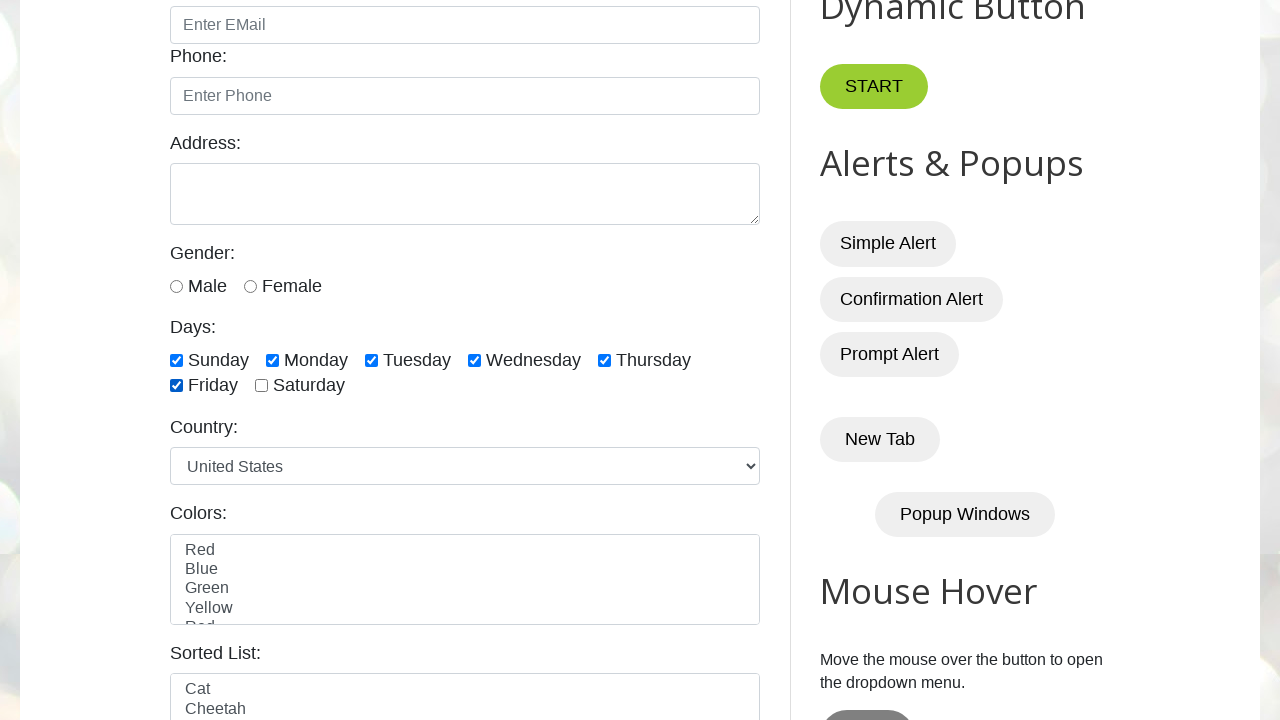

Checked checkbox 7 of 7 at (262, 386) on input.form-check-input[type='checkbox'] >> nth=6
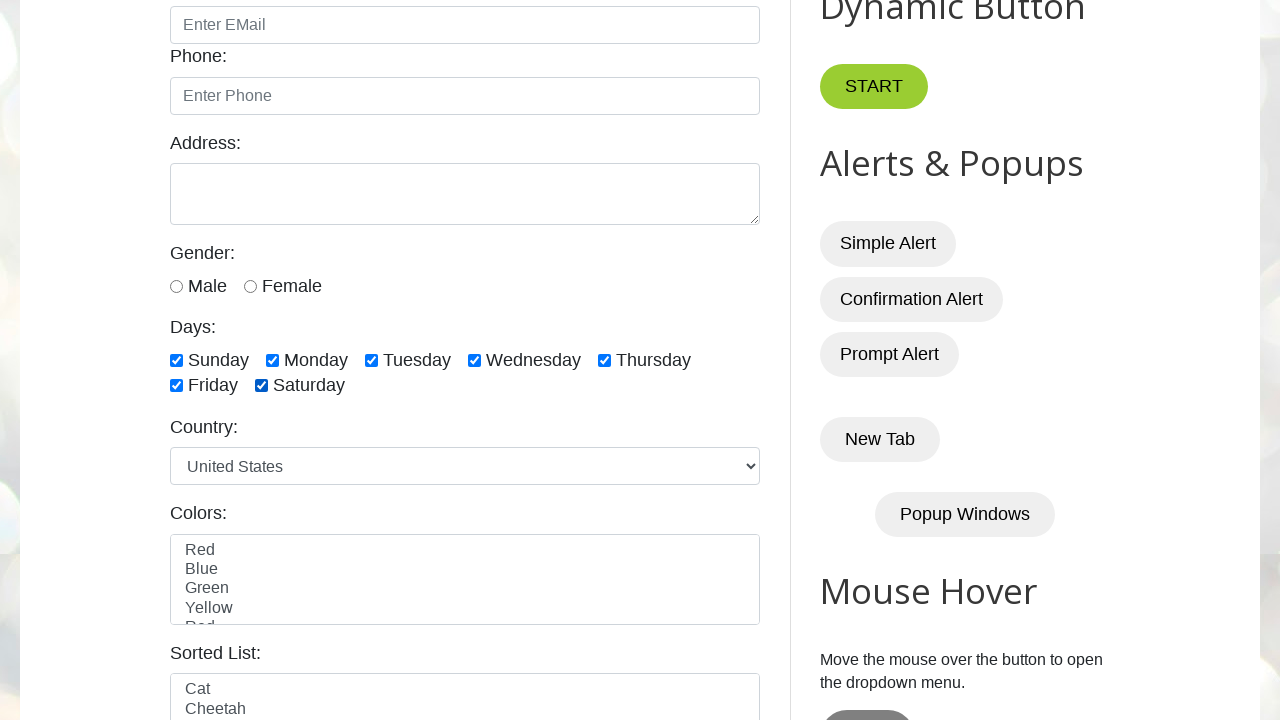

Unchecked checkbox 5 (one of the last 3) at (604, 360) on input.form-check-input[type='checkbox'] >> nth=4
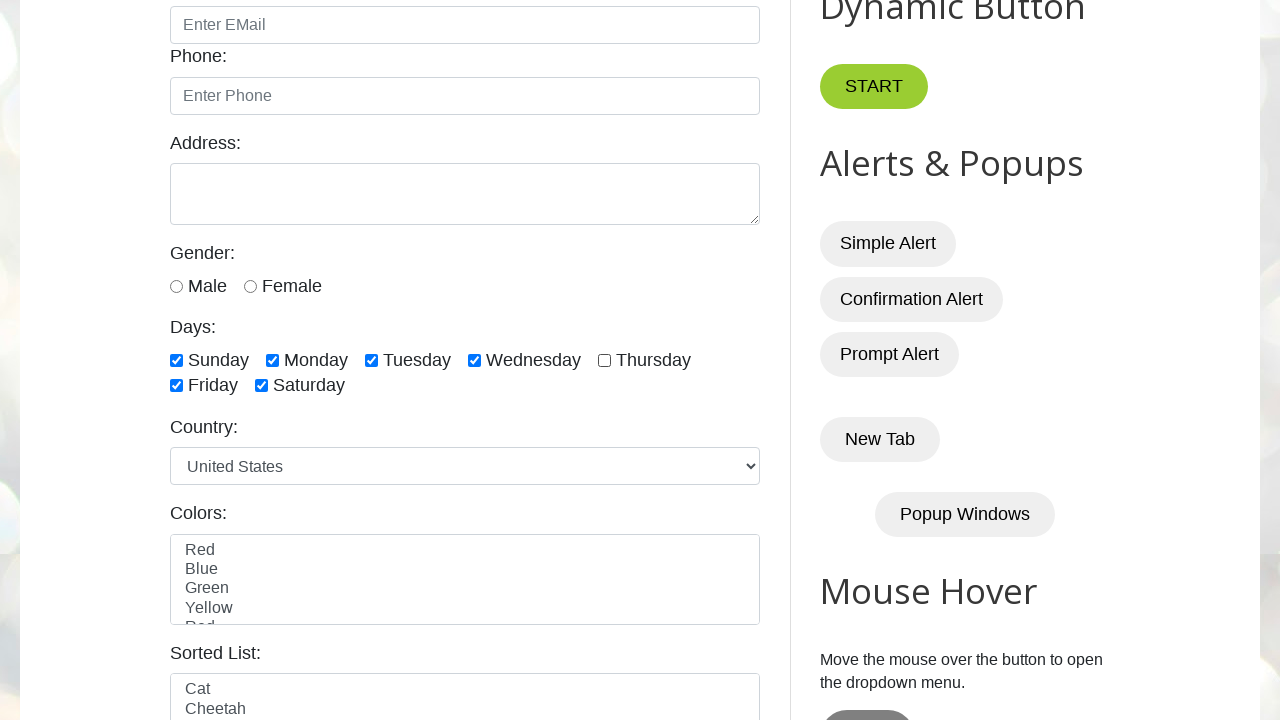

Unchecked checkbox 6 (one of the last 3) at (176, 386) on input.form-check-input[type='checkbox'] >> nth=5
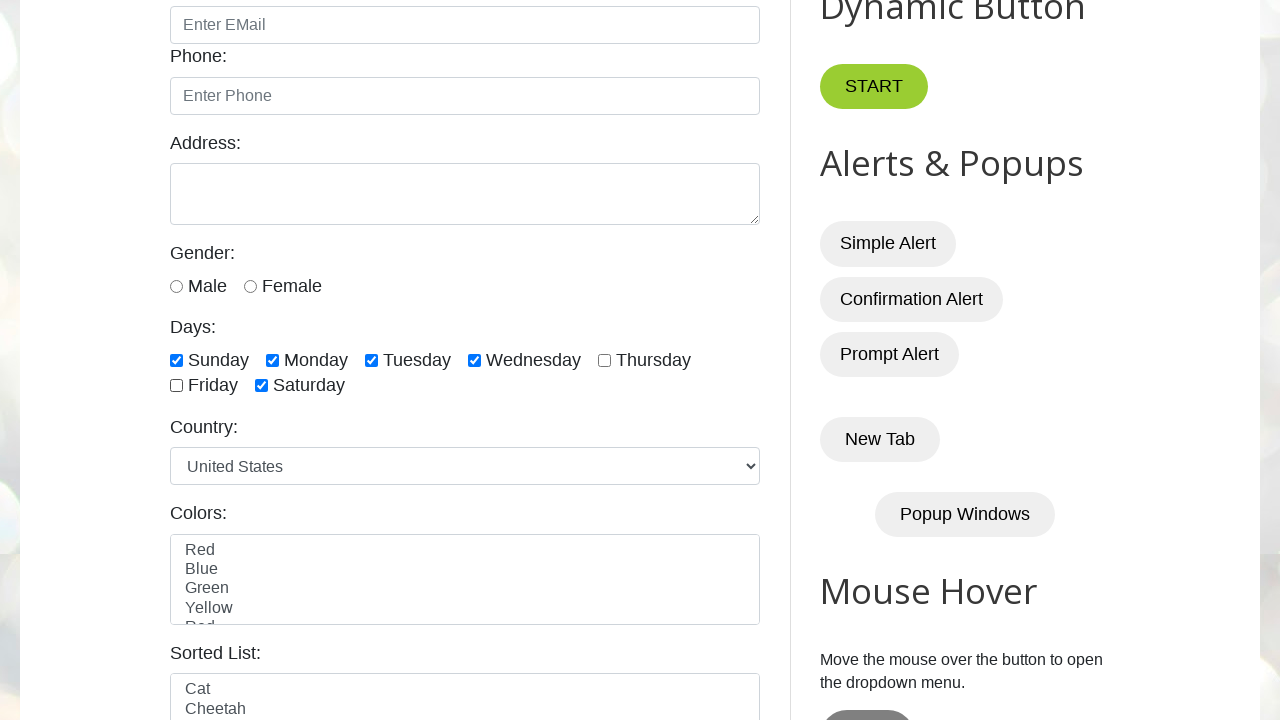

Unchecked checkbox 7 (one of the last 3) at (262, 386) on input.form-check-input[type='checkbox'] >> nth=6
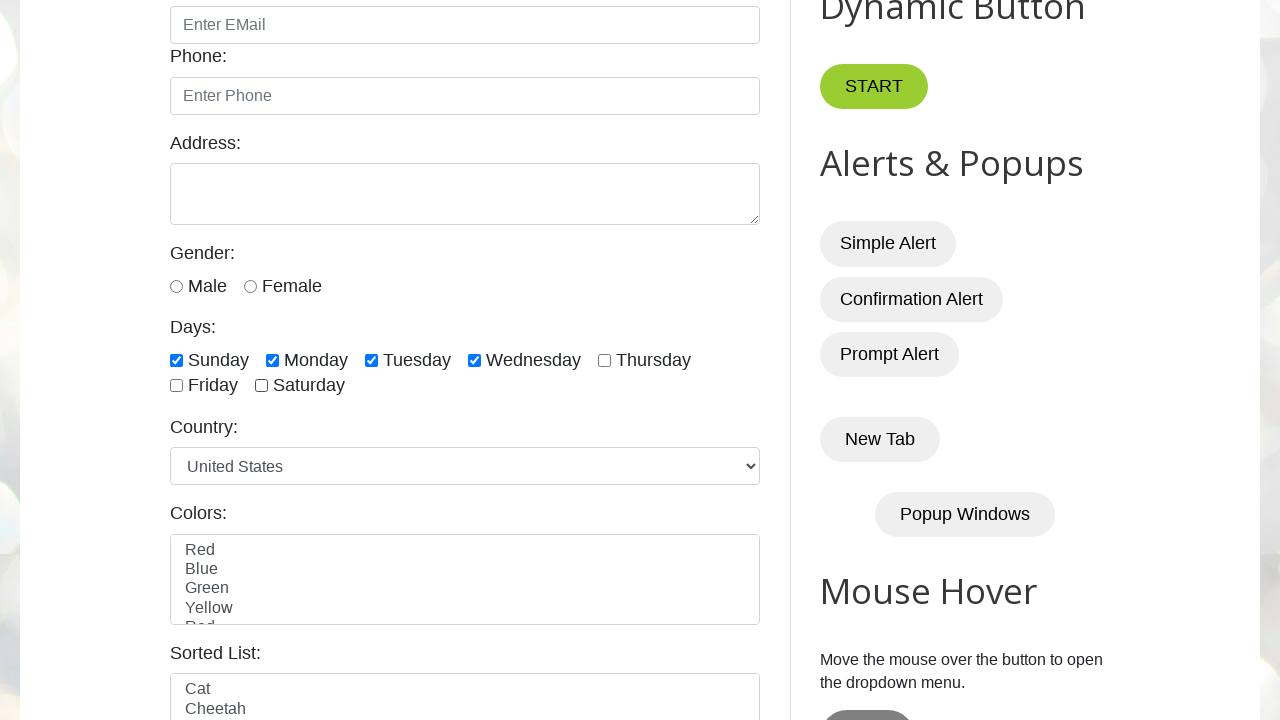

Re-checked unchecked checkbox 5 at (604, 360) on input.form-check-input[type='checkbox'] >> nth=4
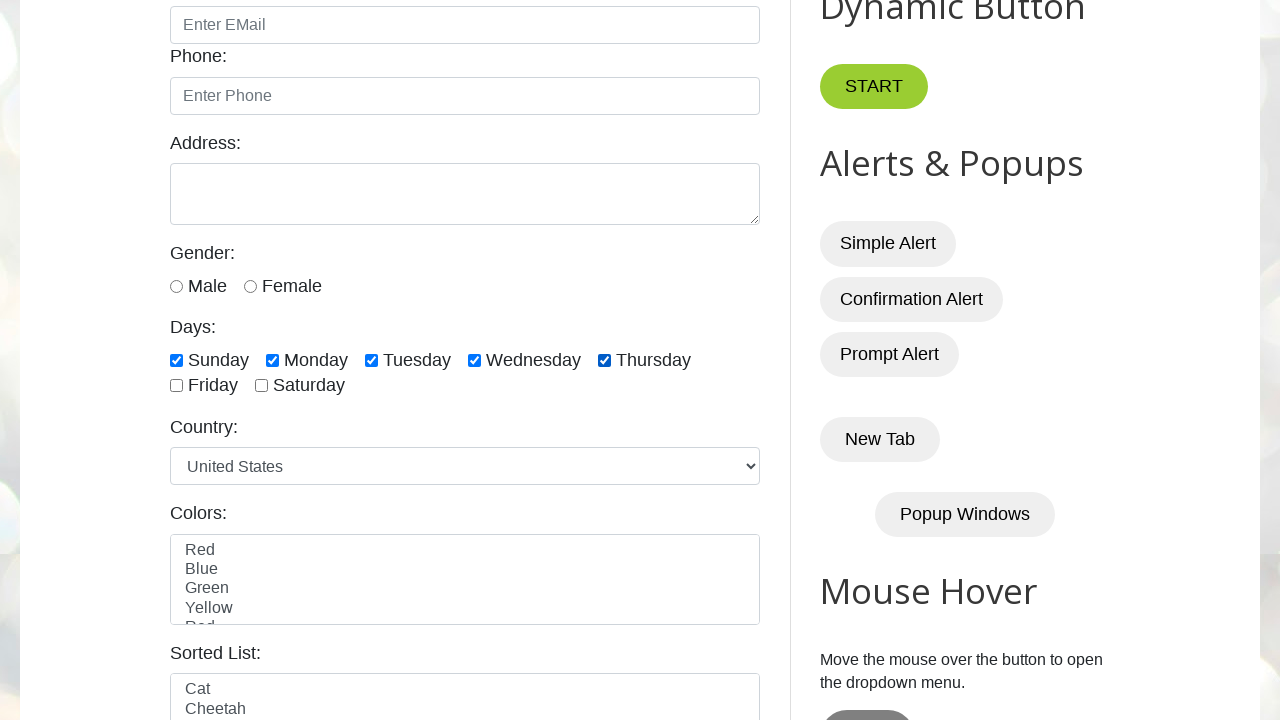

Re-checked unchecked checkbox 6 at (176, 386) on input.form-check-input[type='checkbox'] >> nth=5
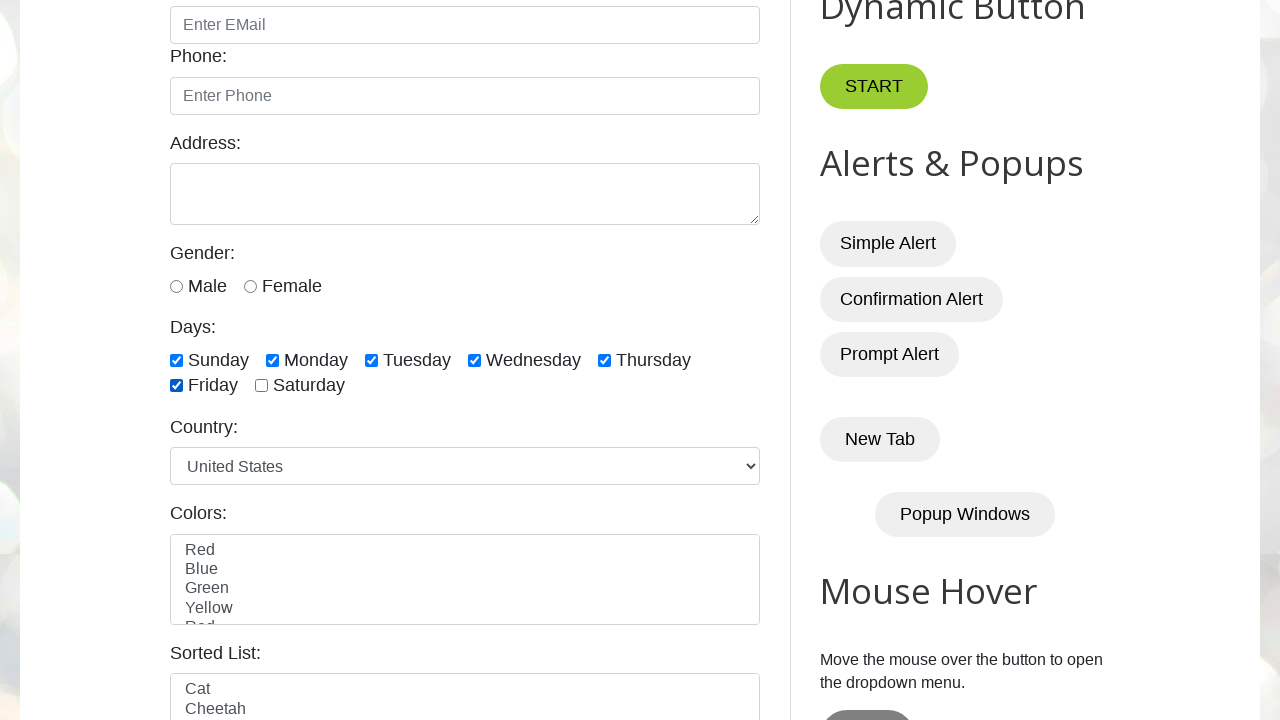

Re-checked unchecked checkbox 7 at (262, 386) on input.form-check-input[type='checkbox'] >> nth=6
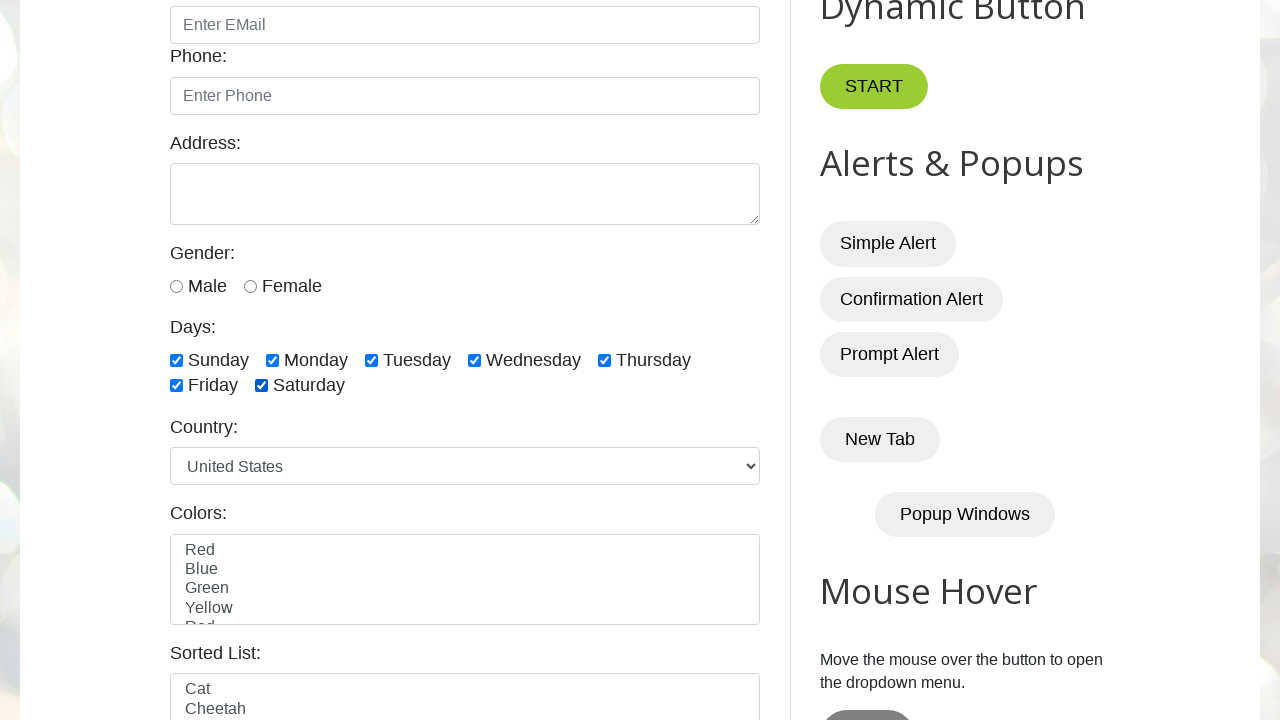

Navigated to JavaScript alerts test page
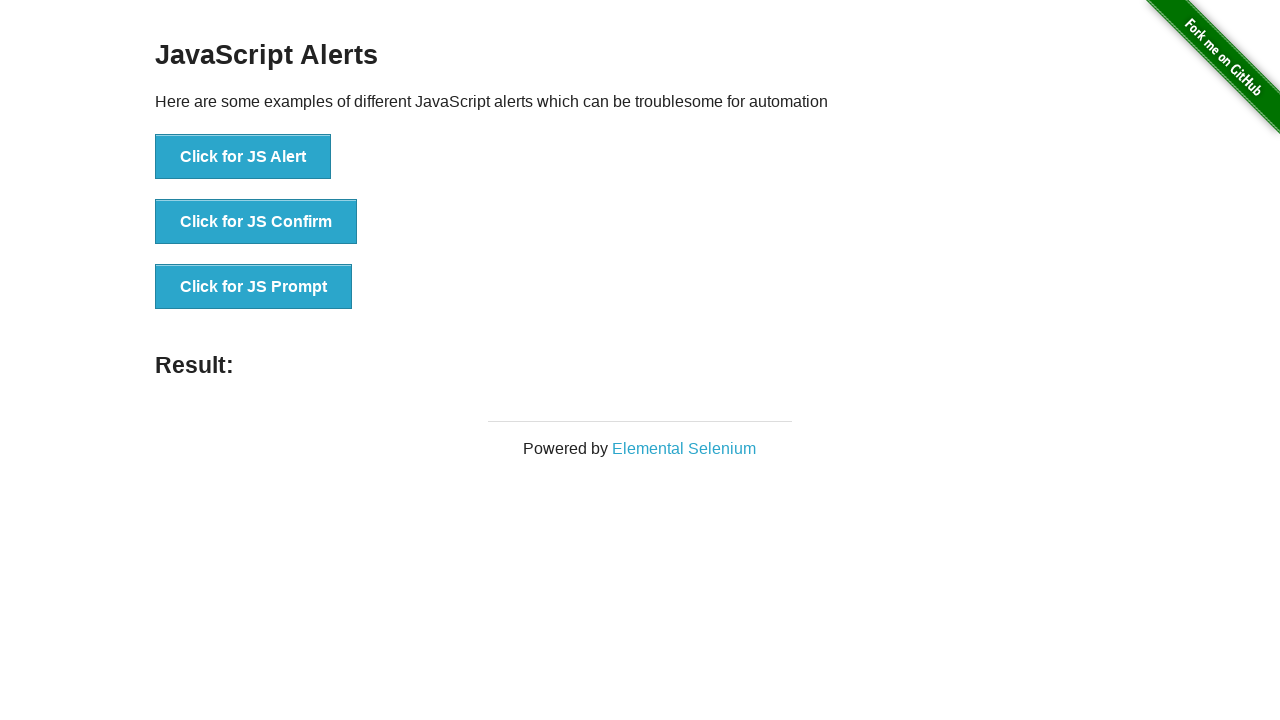

Clicked button for JS Alert at (243, 157) on button:has-text('Click for JS Alert')
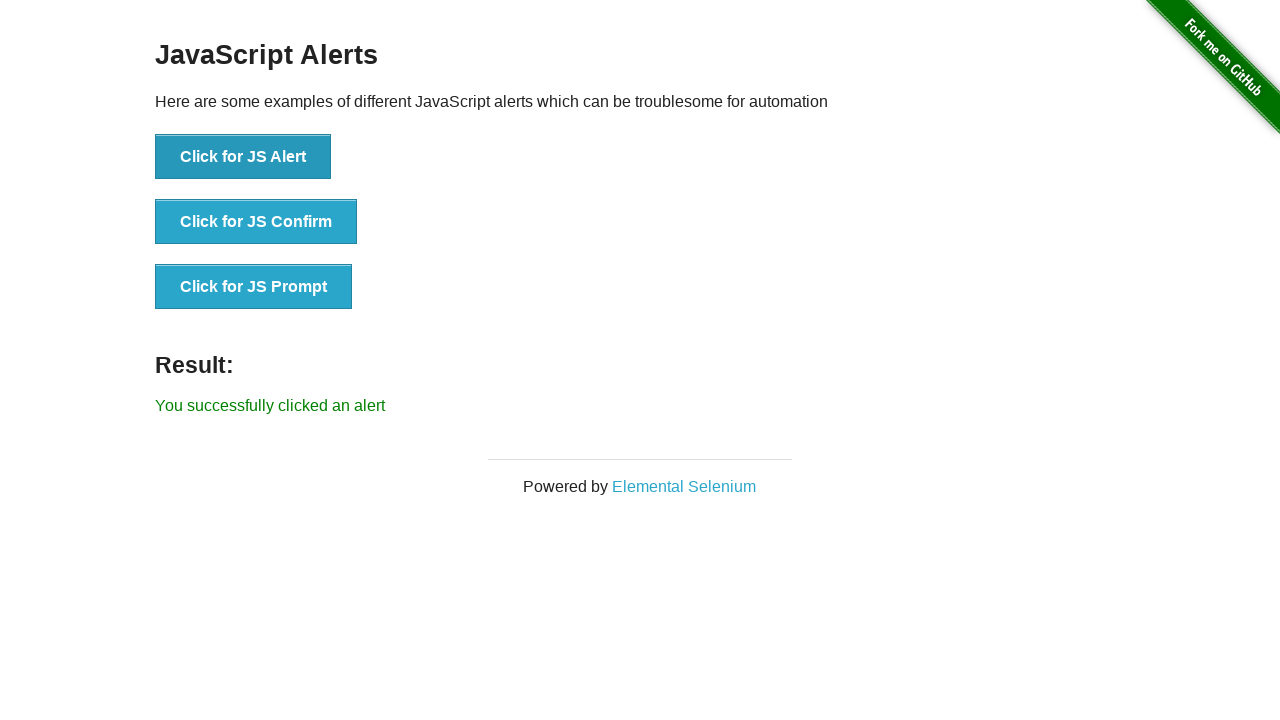

Set up dialog handler to accept alerts
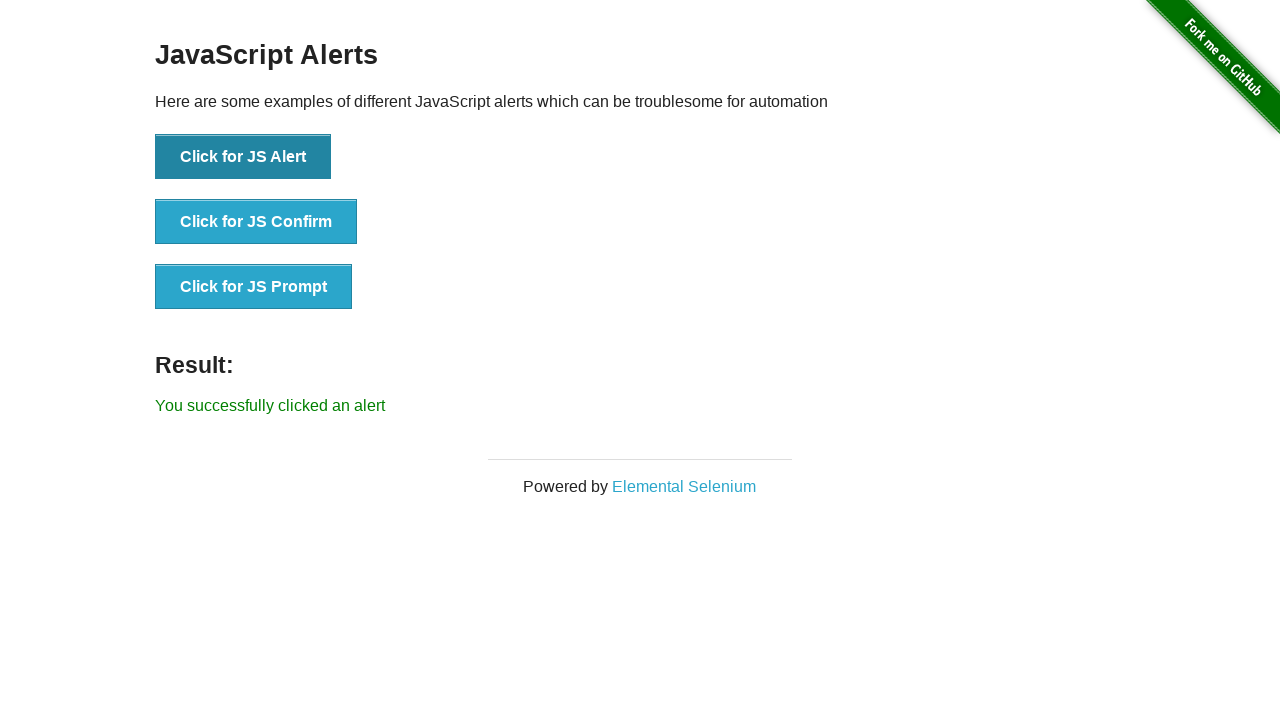

Clicked JS Alert button and accepted the dialog at (243, 157) on button:has-text('Click for JS Alert')
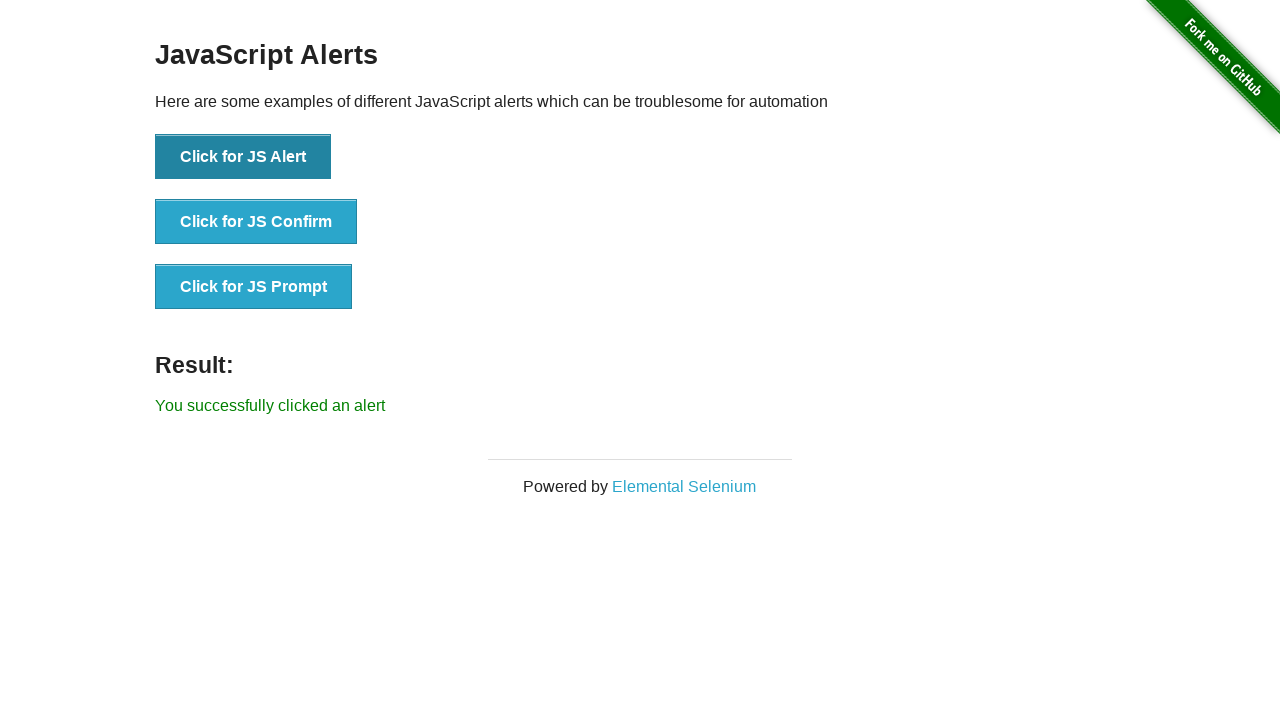

Set up dialog handler to dismiss confirmation
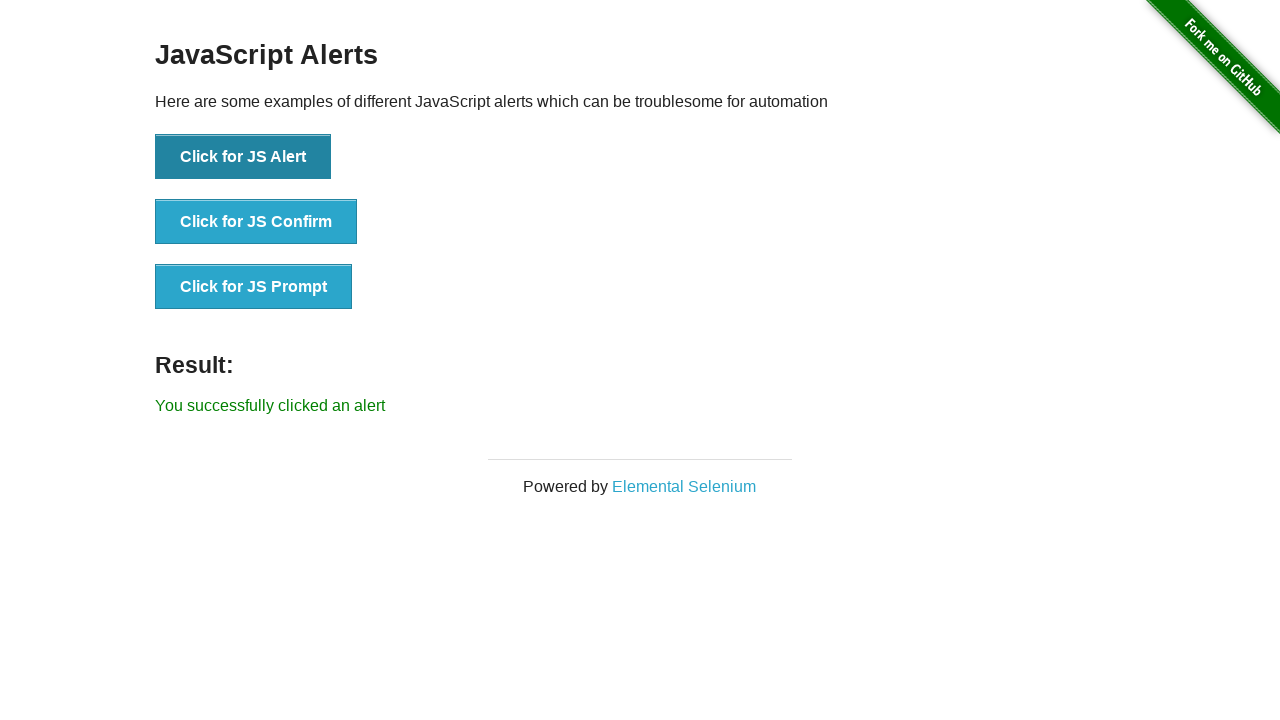

Clicked JS Confirm button and dismissed the dialog at (256, 222) on button:has-text('Click for JS Confirm')
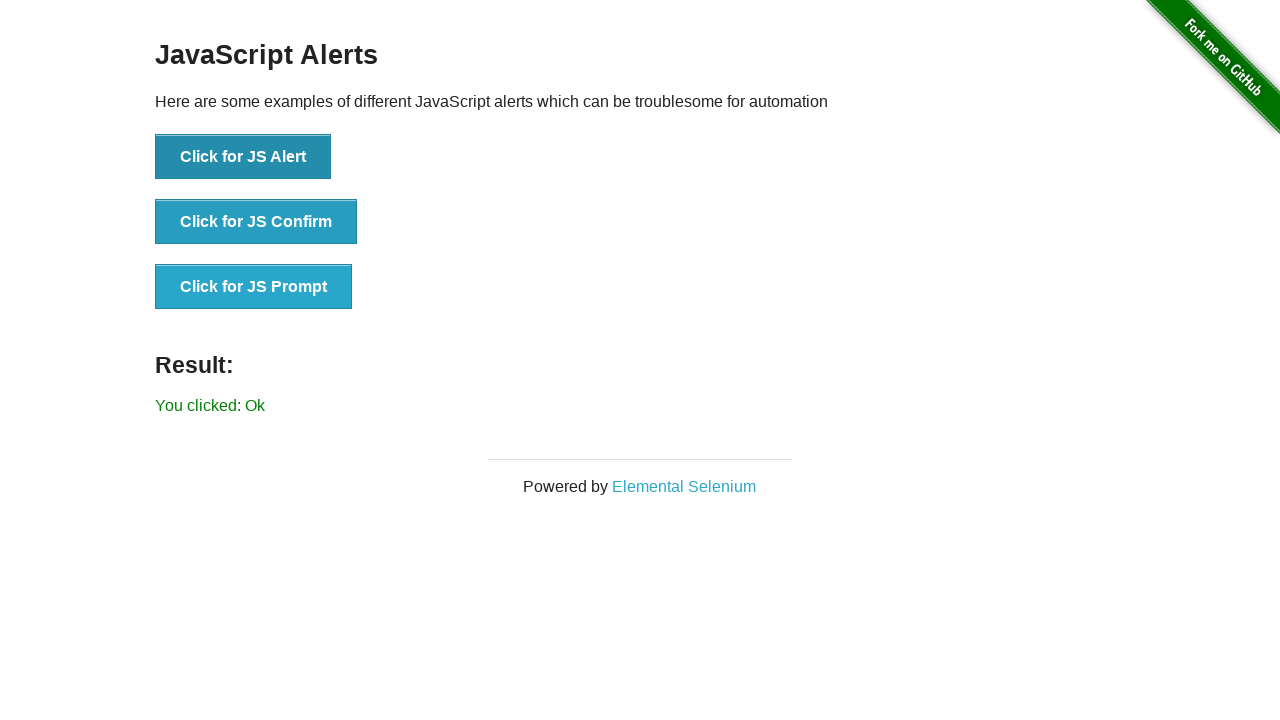

Set up dialog handler to accept prompt with text 'input'
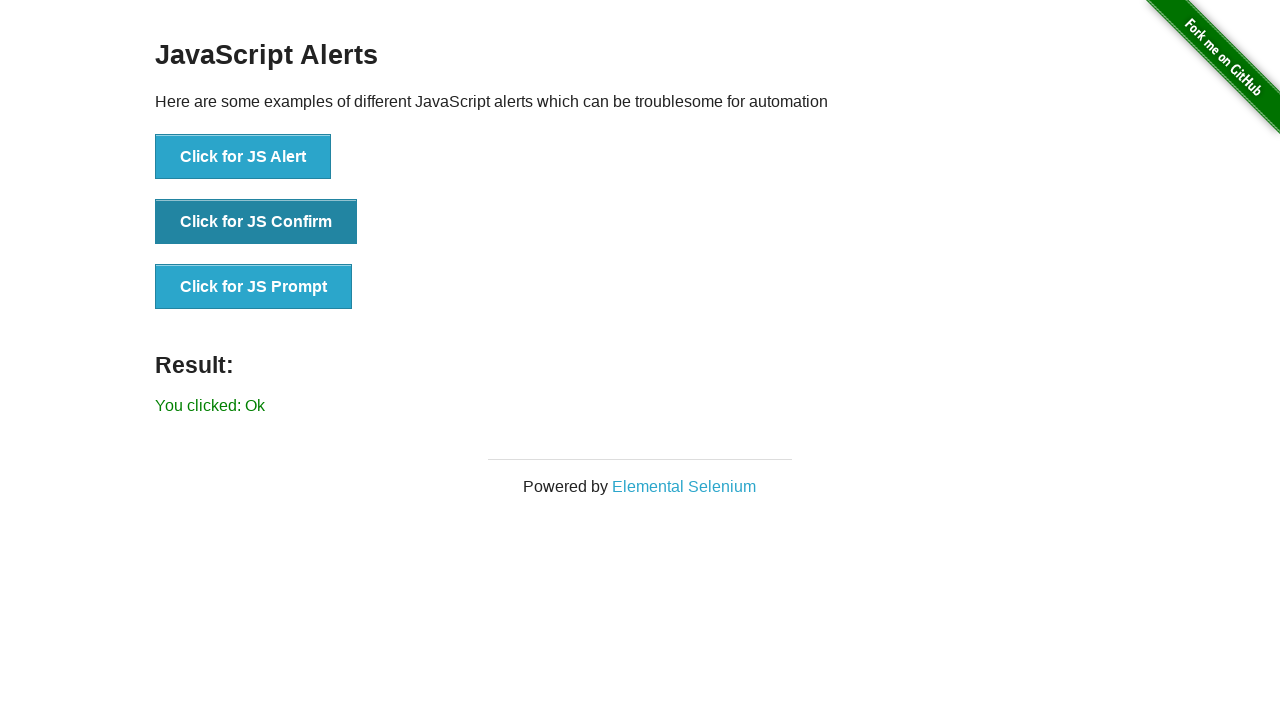

Clicked JS Prompt button and accepted with input text at (254, 287) on button:has-text('Click for JS Prompt')
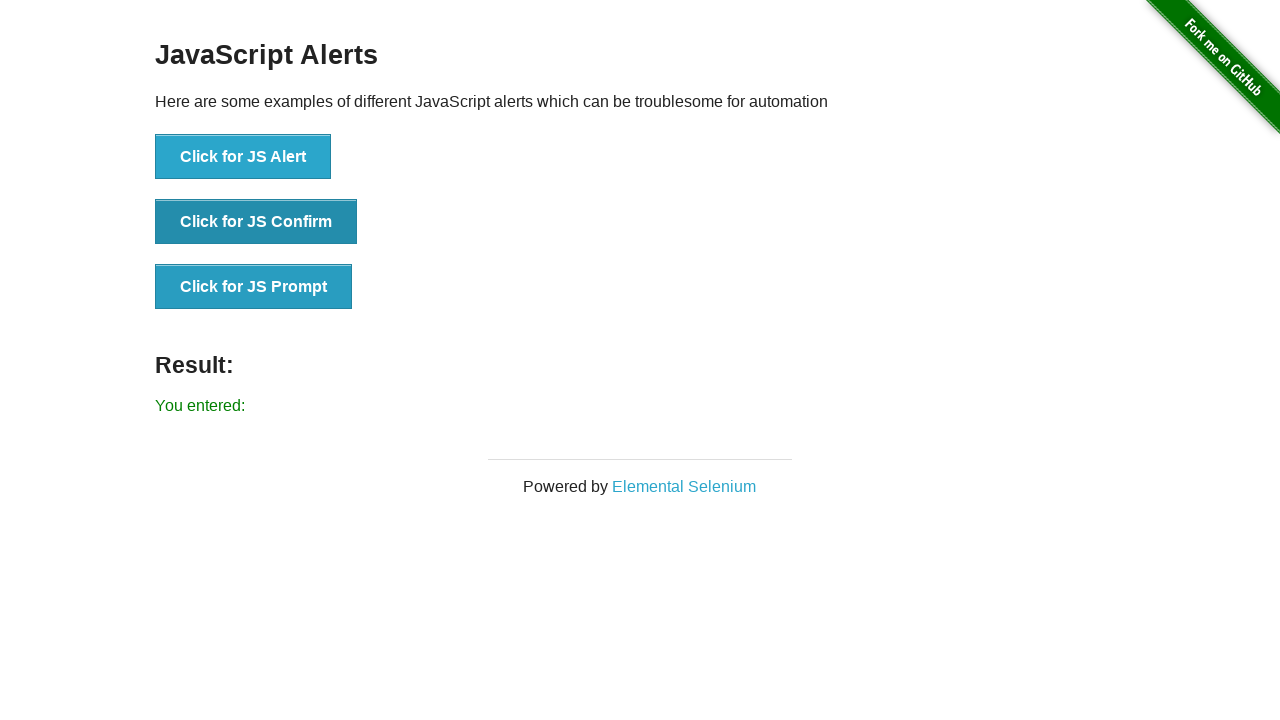

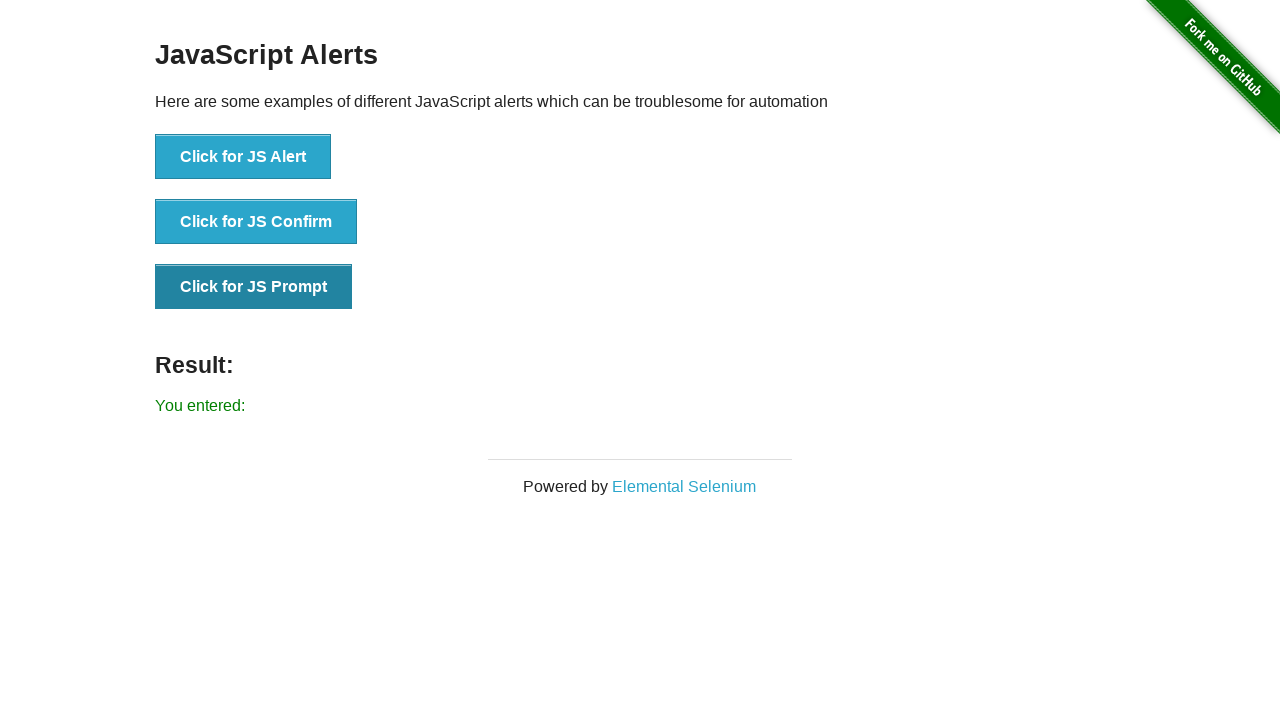